Navigates to the Python.org homepage and waits for the page to load

Starting URL: http://www.python.org

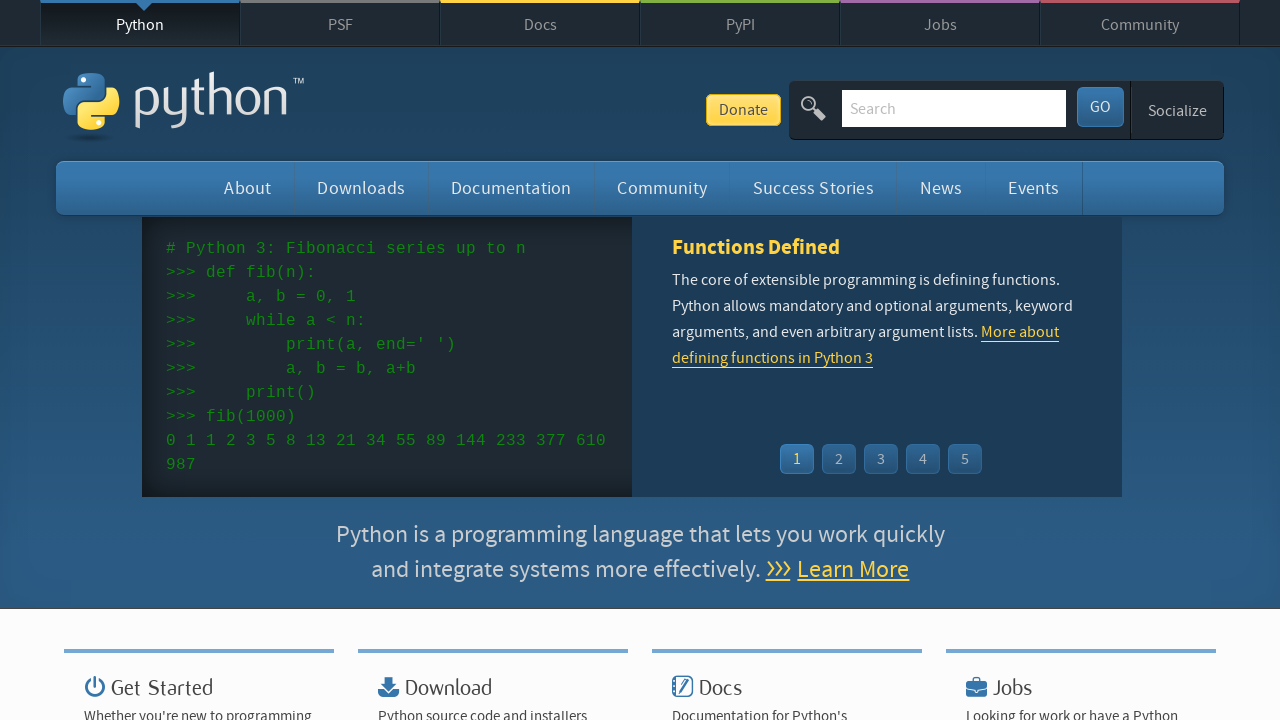

Navigated to Python.org homepage
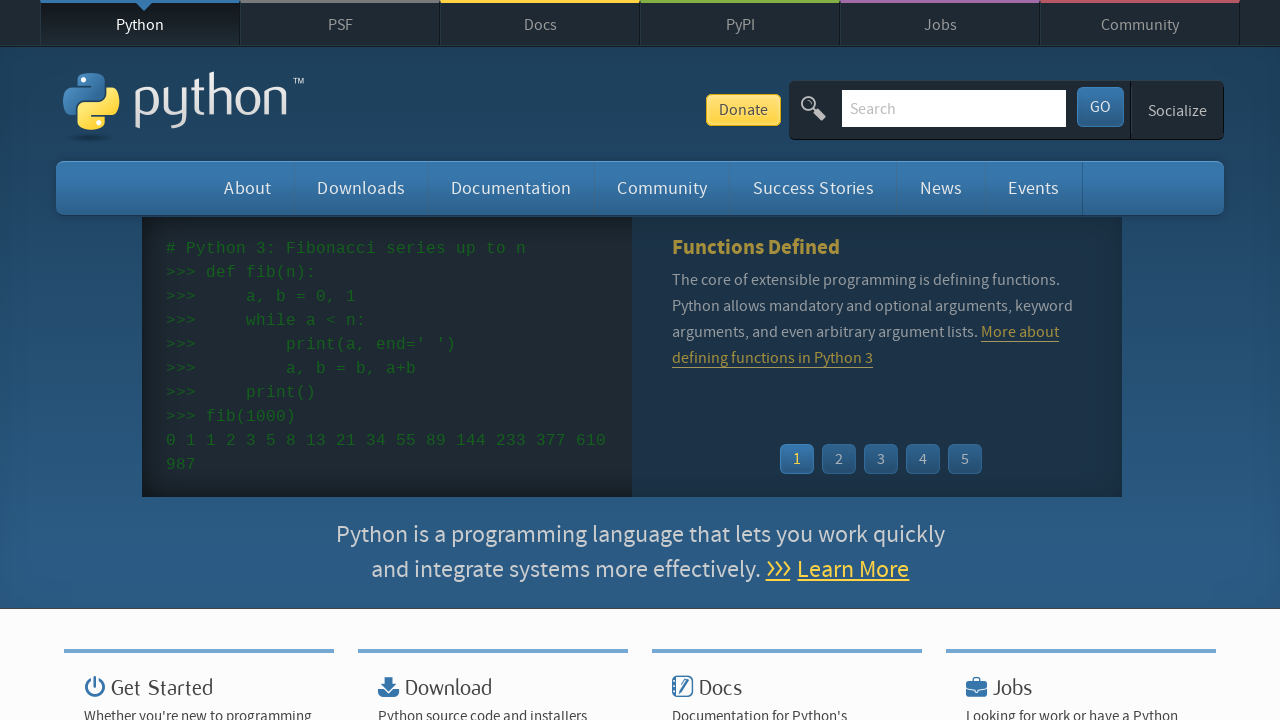

Page DOM content fully loaded
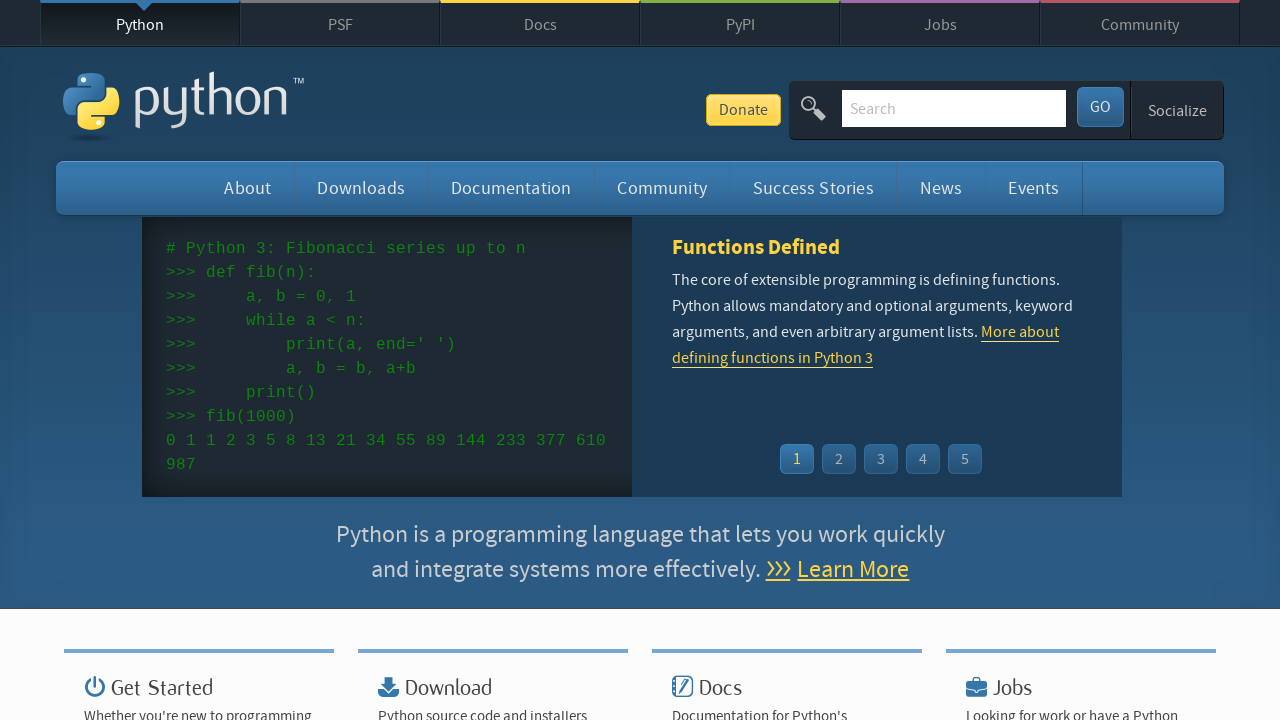

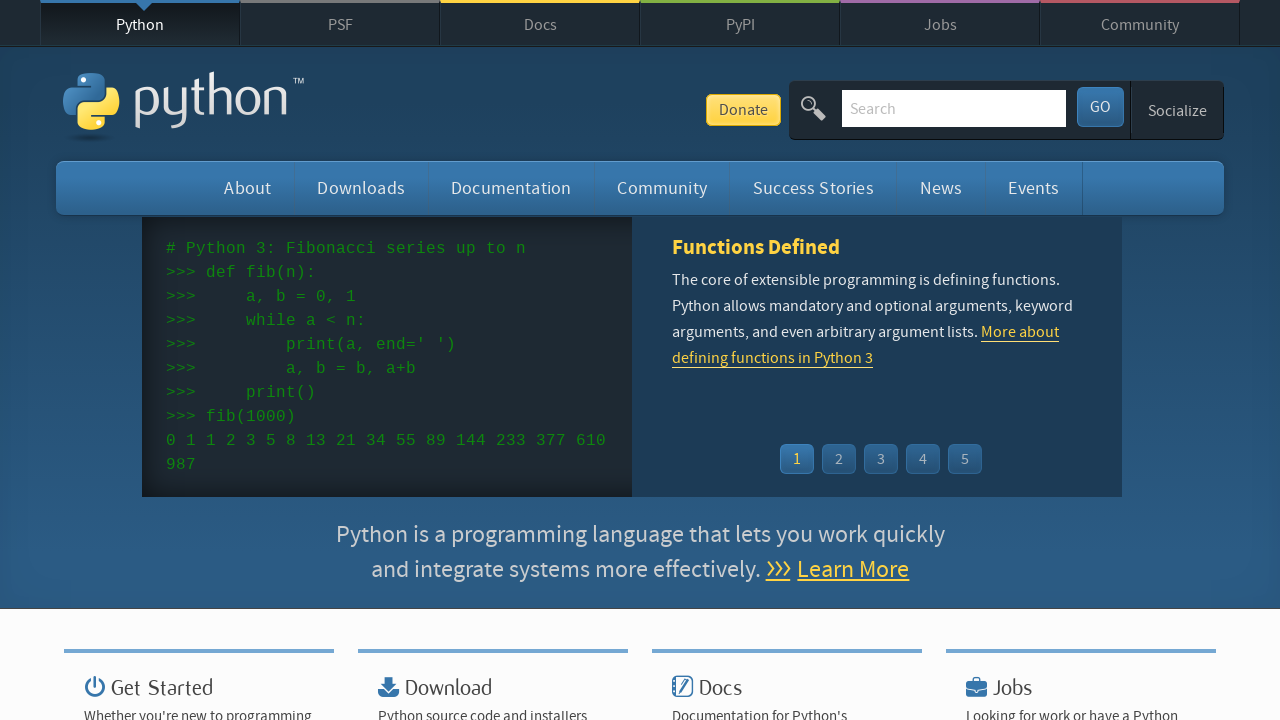